Navigates to Florida Department of Education course search page, accesses the institution course finder through the navigation menu, selects page size options, performs a search, and clicks through discipline and course links to view course details.

Starting URL: https://flscns.fldoe.org/Default.aspx

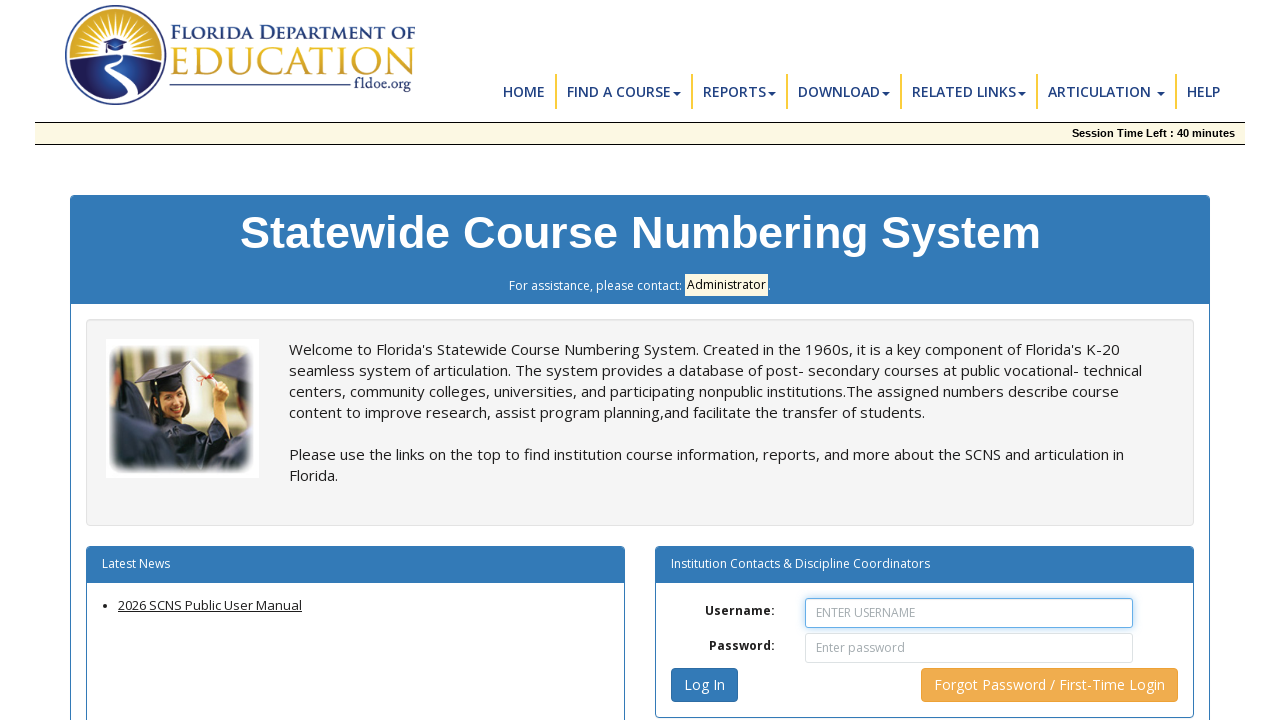

Clicked on the Find navigation menu item at (623, 92) on xpath=//*[@id="content"]/nav/div[1]/div/ul/li[2]/a
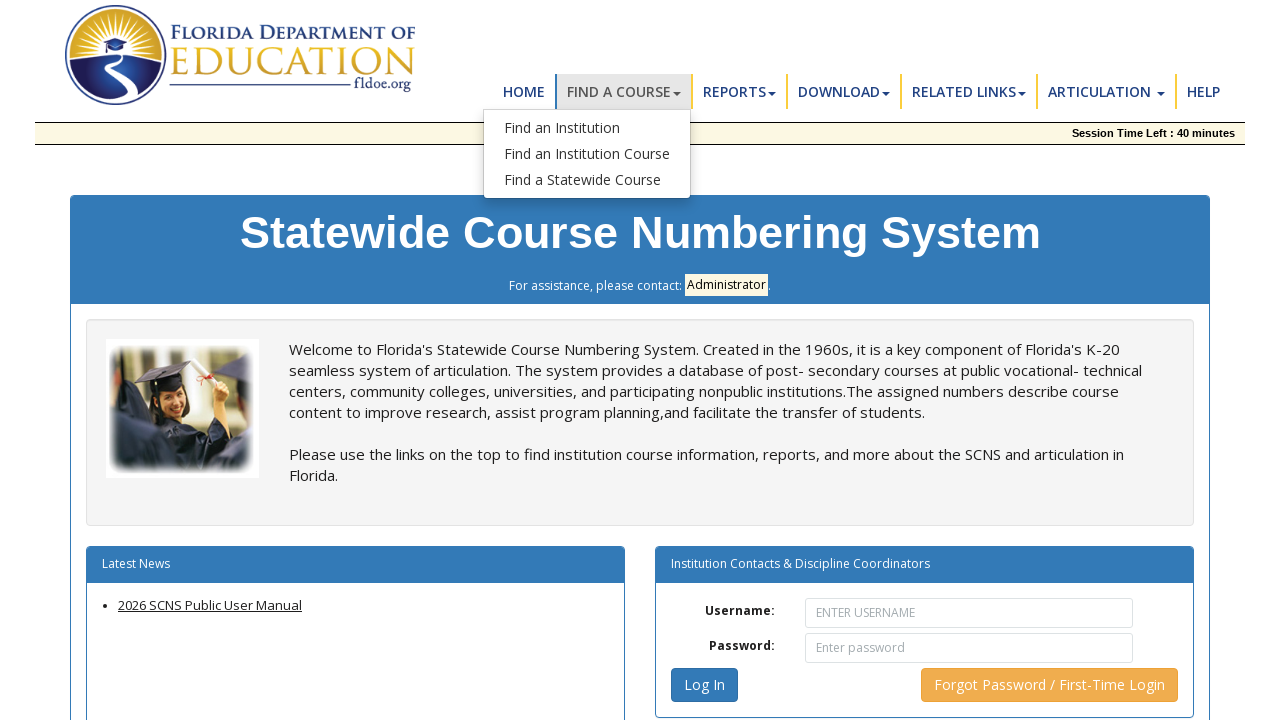

Clicked on 'Find an Institution Course' submenu option at (587, 154) on xpath=//*[@id="dropdownmenu1"]/li[2]/a
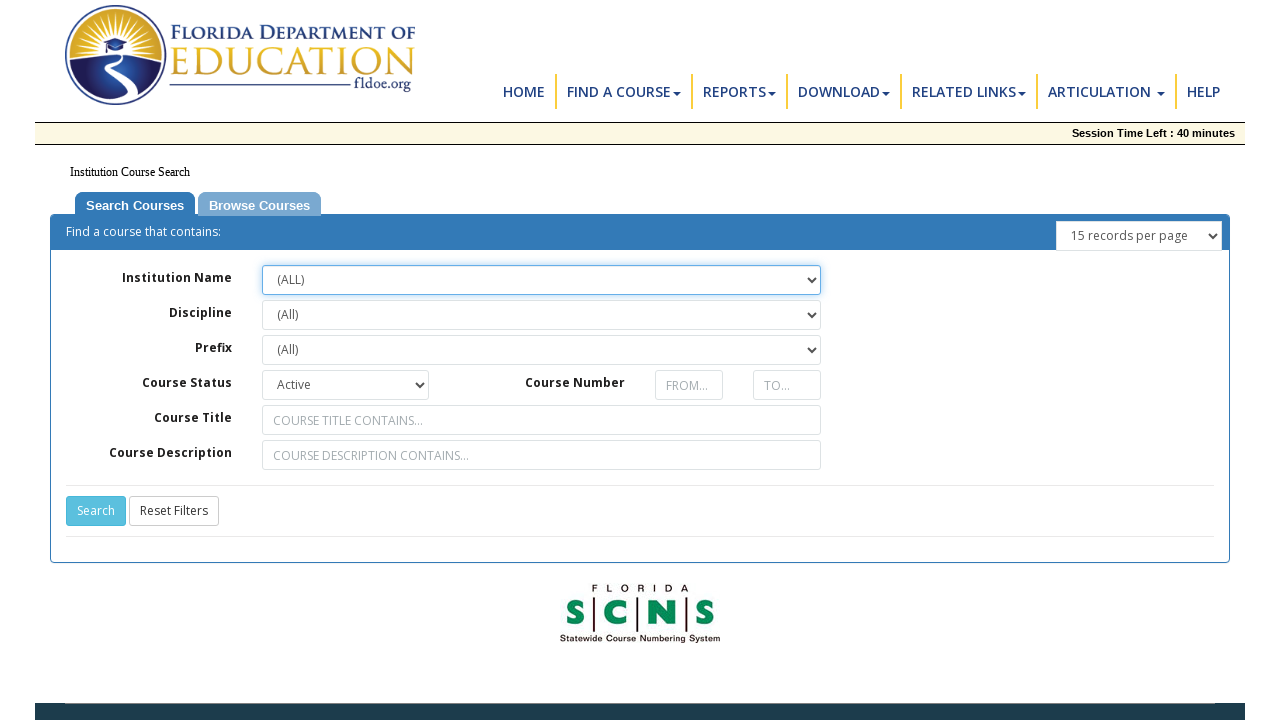

Page size dropdown selector loaded
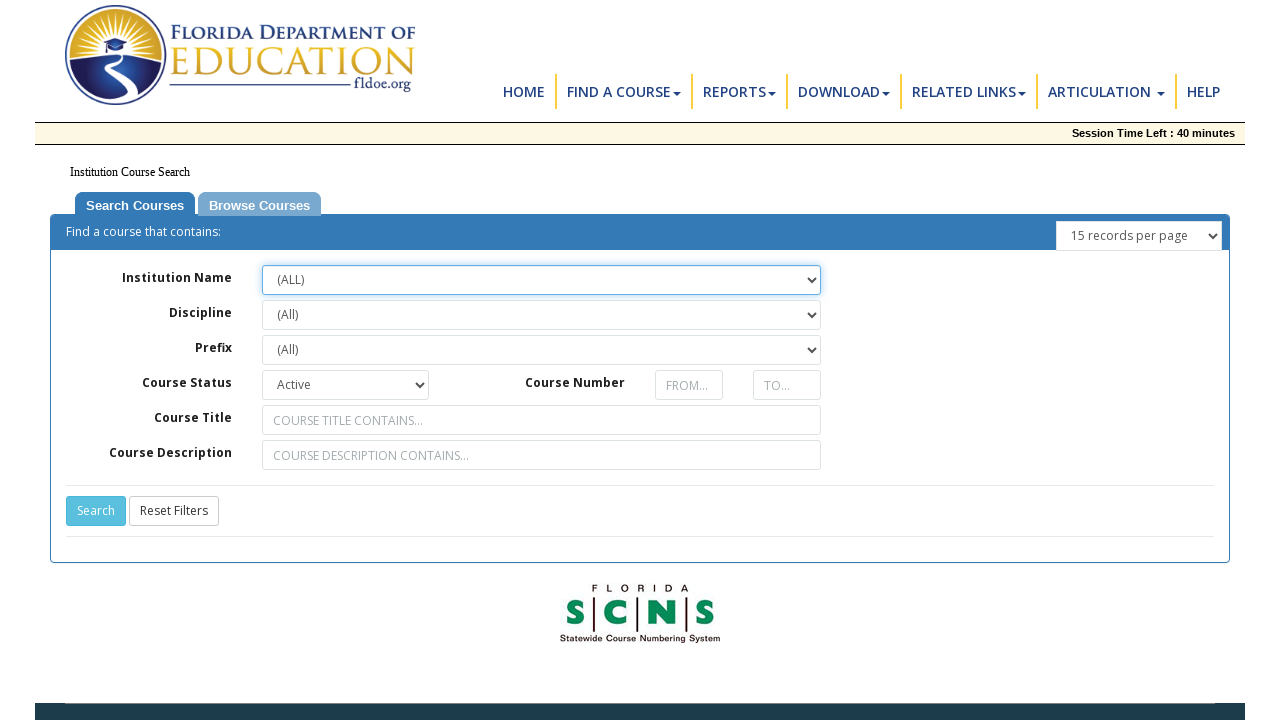

Selected 200 items per page from dropdown on //*[@id="ContentPlaceHolder1_ddlPageSize"]
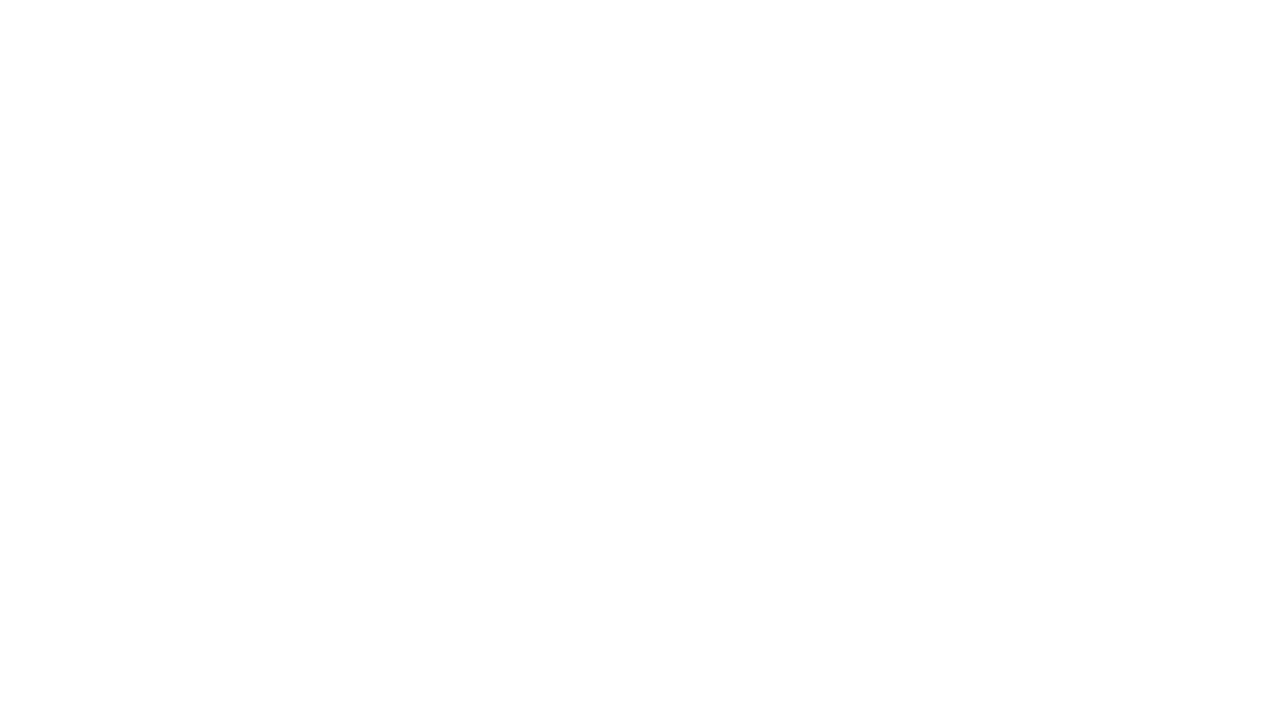

Clicked the search button to perform initial search at (96, 511) on xpath=//*[@id="ContentPlaceHolder1_btnSearch"]
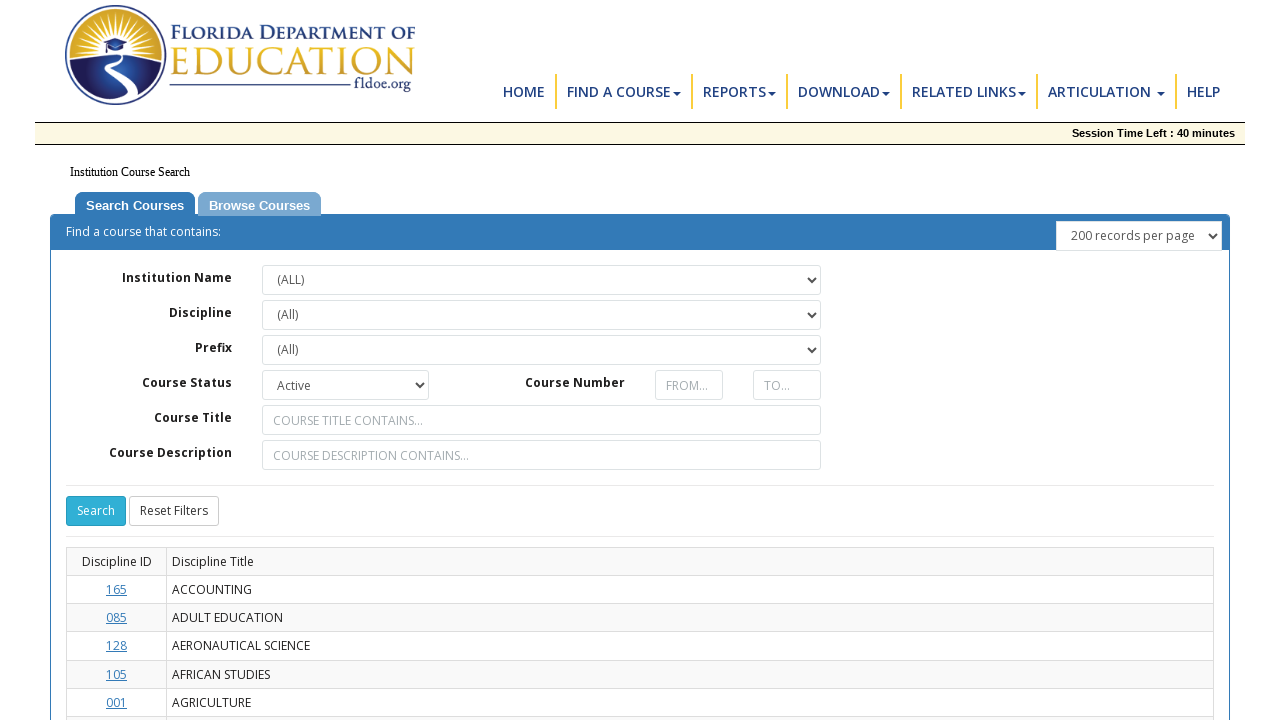

Discipline links loaded on search results page
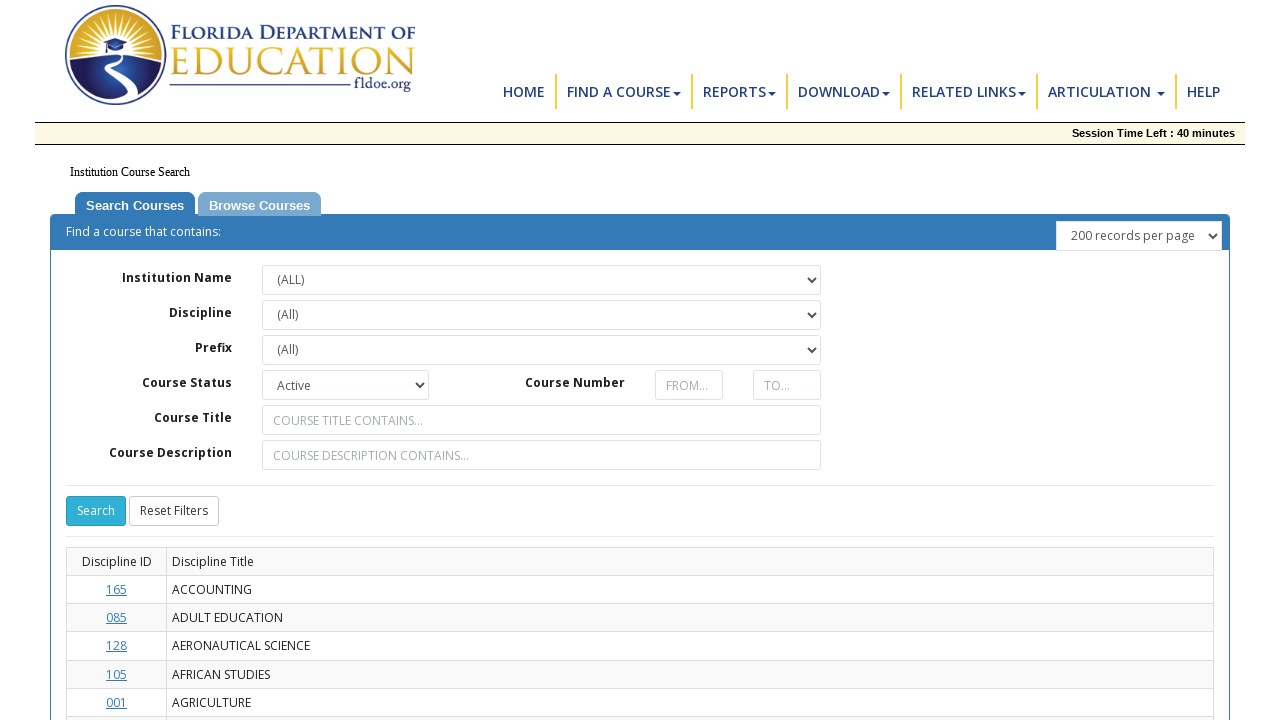

Clicked on the first discipline link at (116, 590) on xpath=//*[@class="btn-link"] >> nth=0
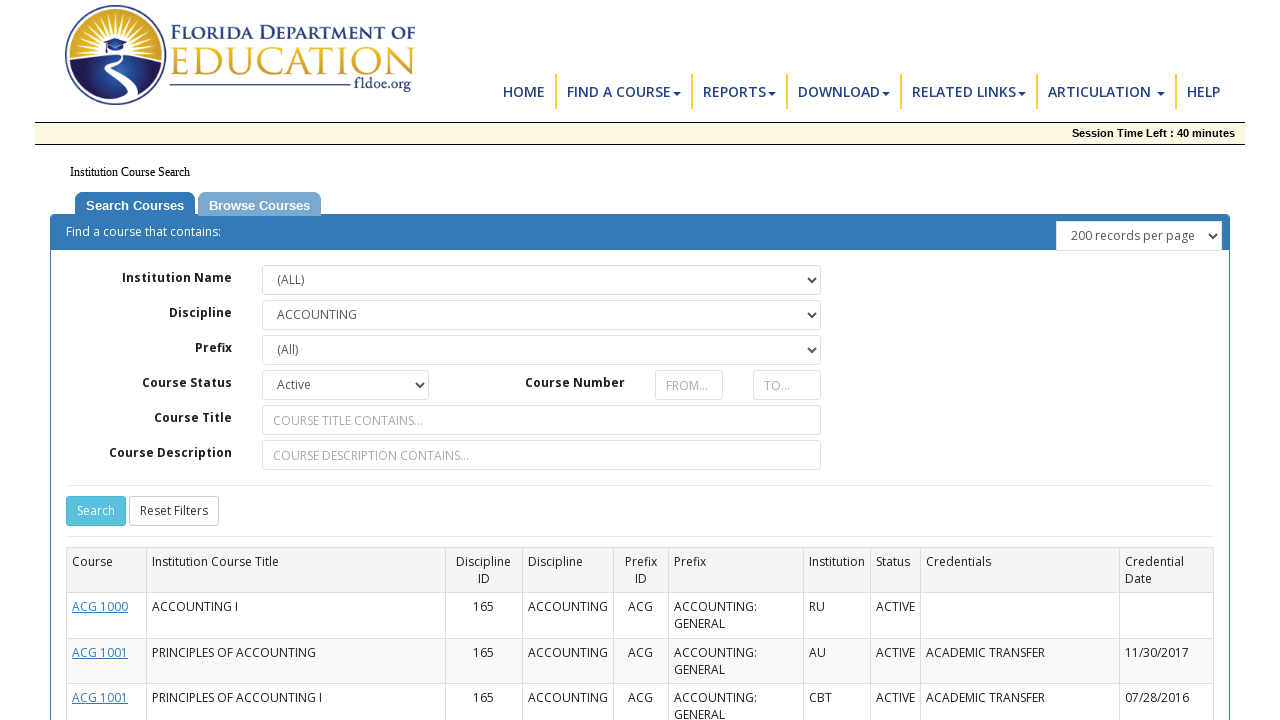

Discipline page loaded with page size dropdown visible
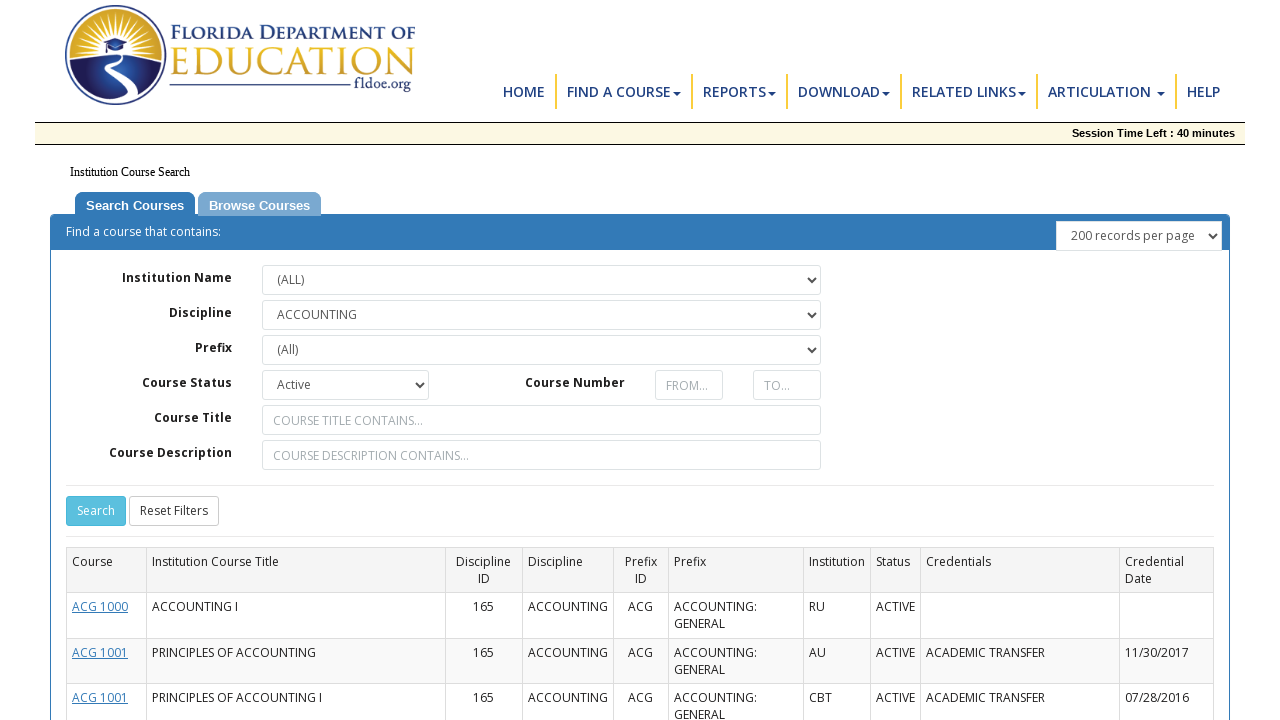

Selected 500 items per page from dropdown on discipline page on //*[@id="ContentPlaceHolder1_ddlPageSize"]
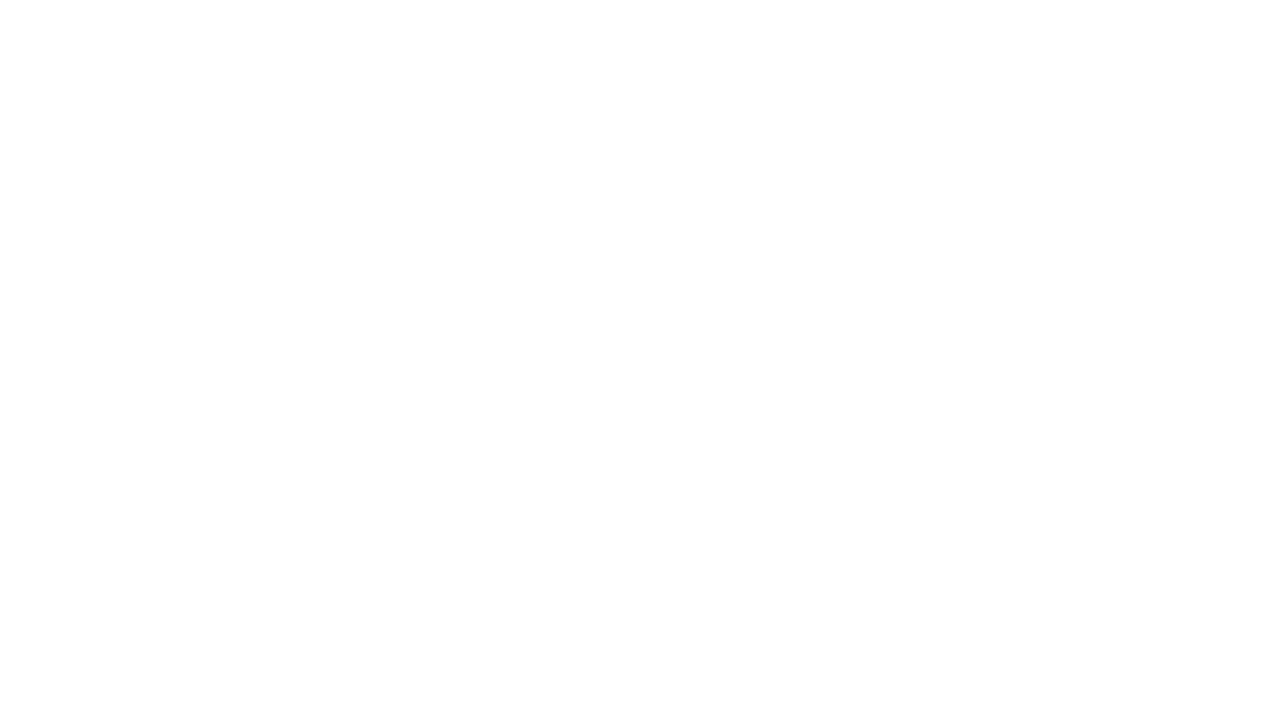

Course links loaded on discipline page
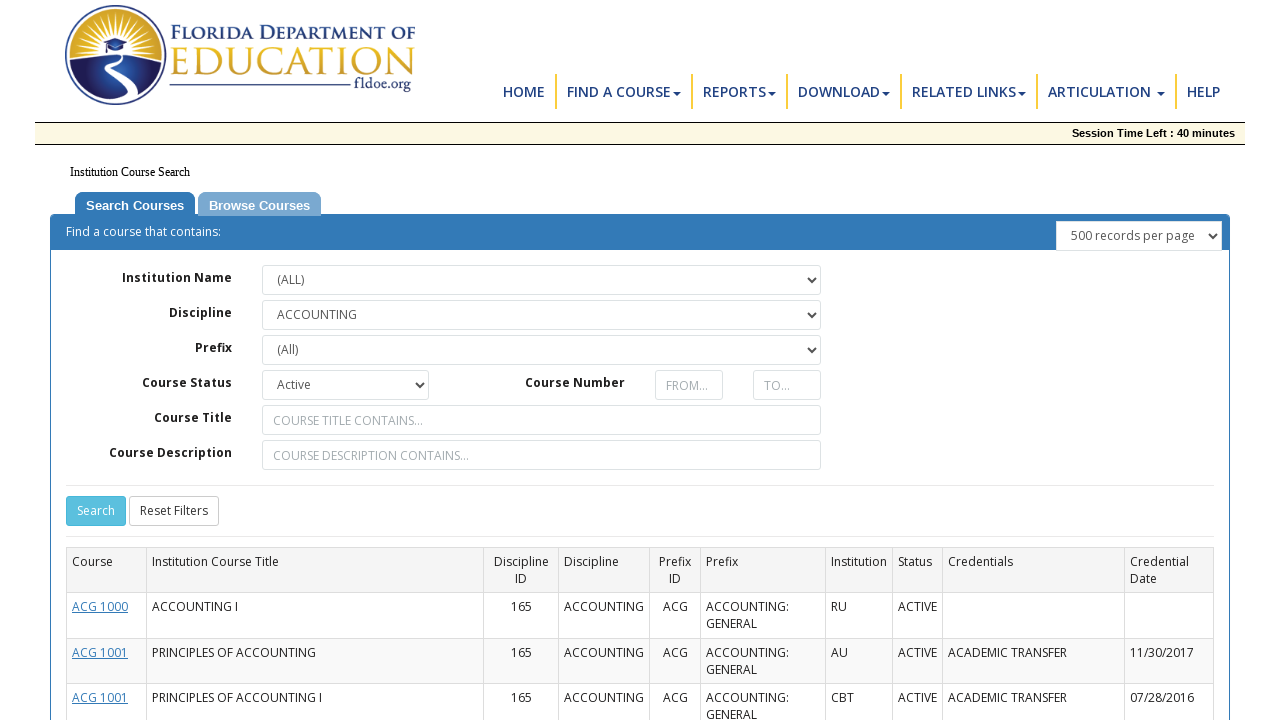

Clicked on the first course link at (100, 607) on xpath=//*[@class="btn-link"] >> nth=0
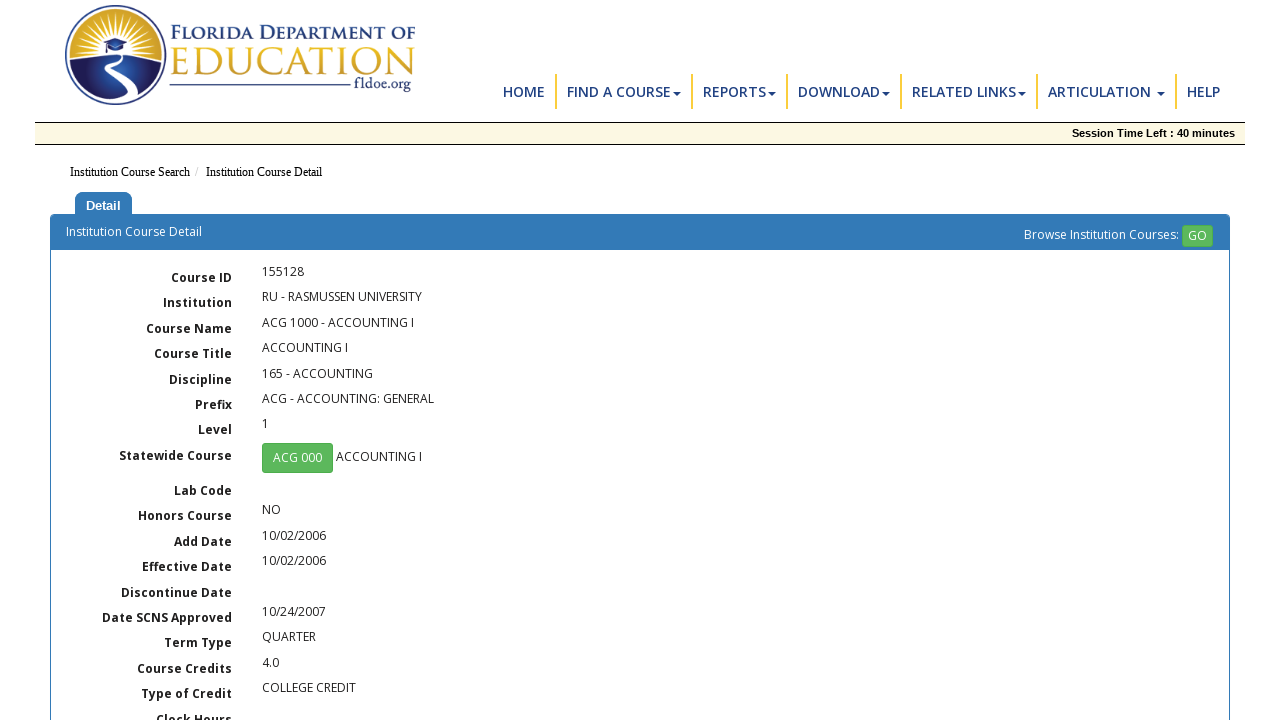

Course details page loaded successfully
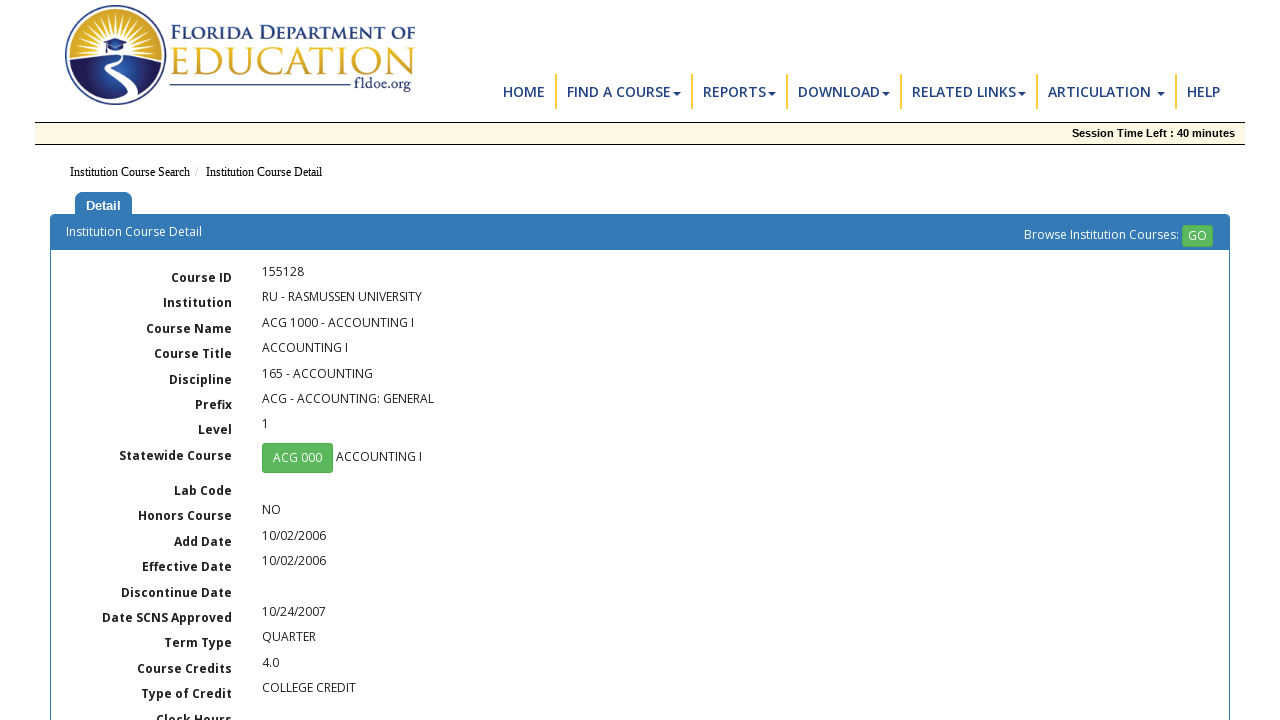

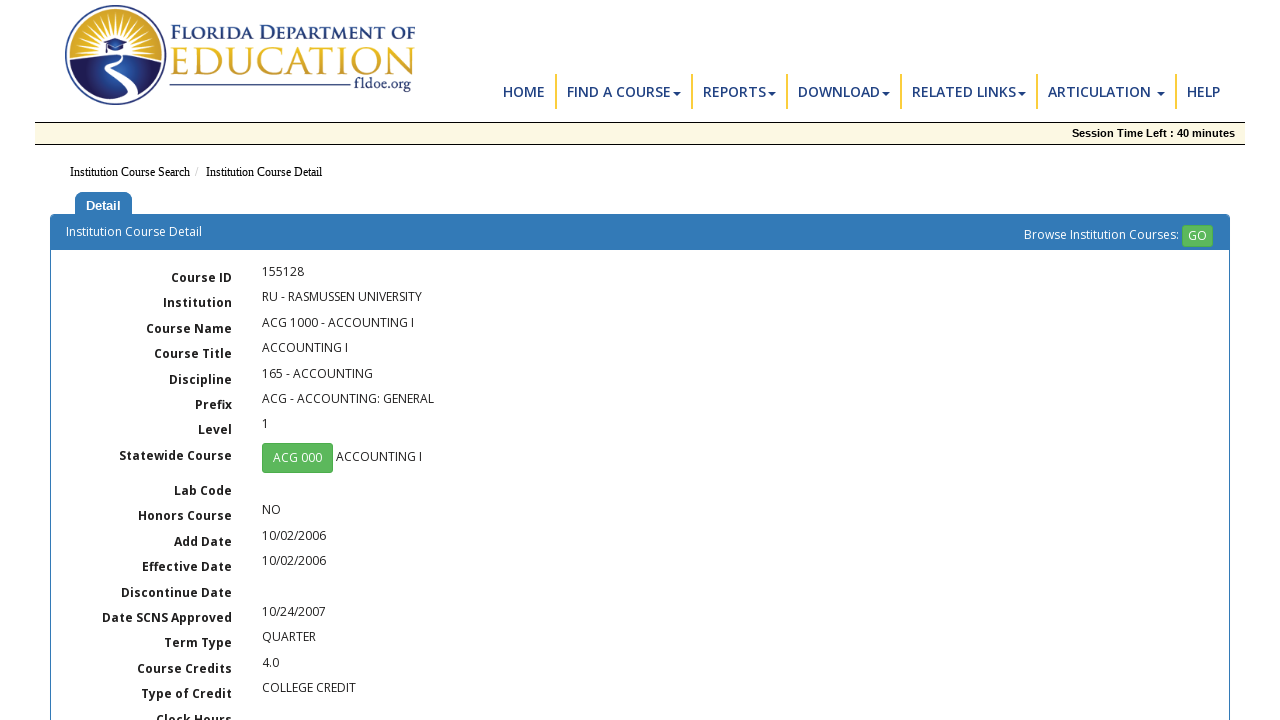